Tests dynamic element loading by clicking a start button and attempting to retrieve text from a dynamically loaded element

Starting URL: https://syntaxprojects.com/dynamic-elements-loading.php

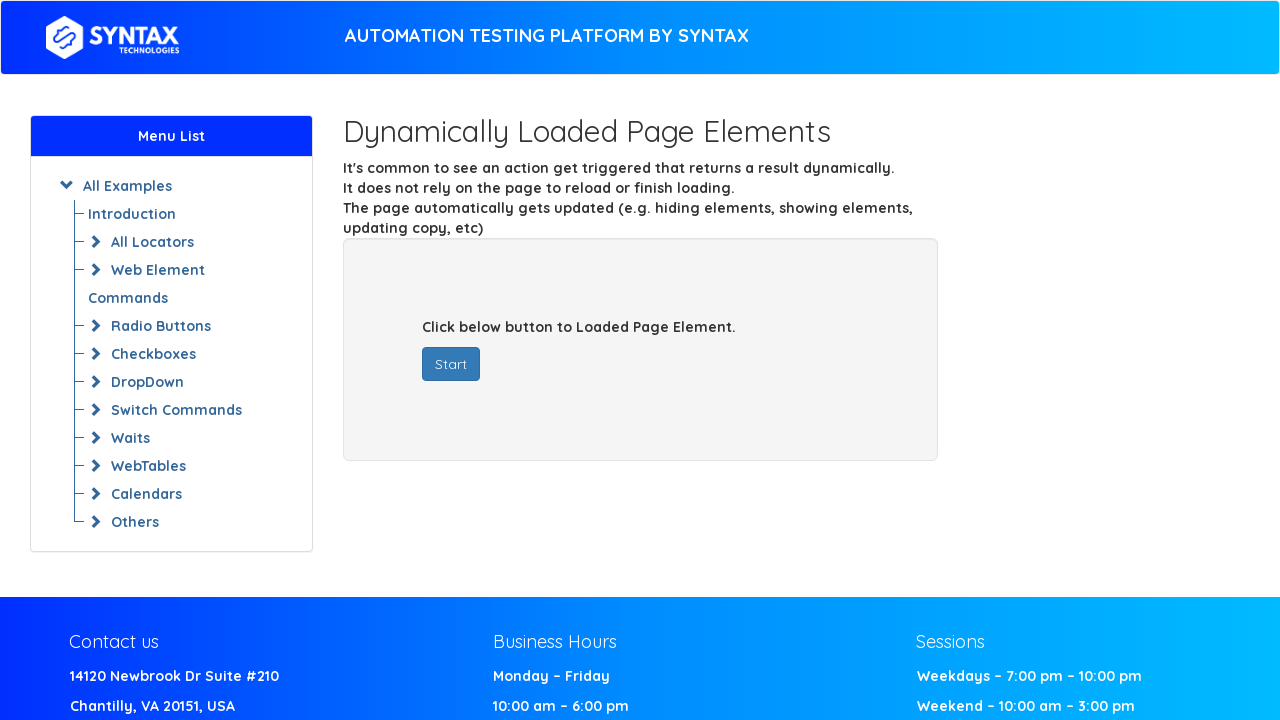

Clicked start button to trigger dynamic content loading at (451, 364) on #startButton
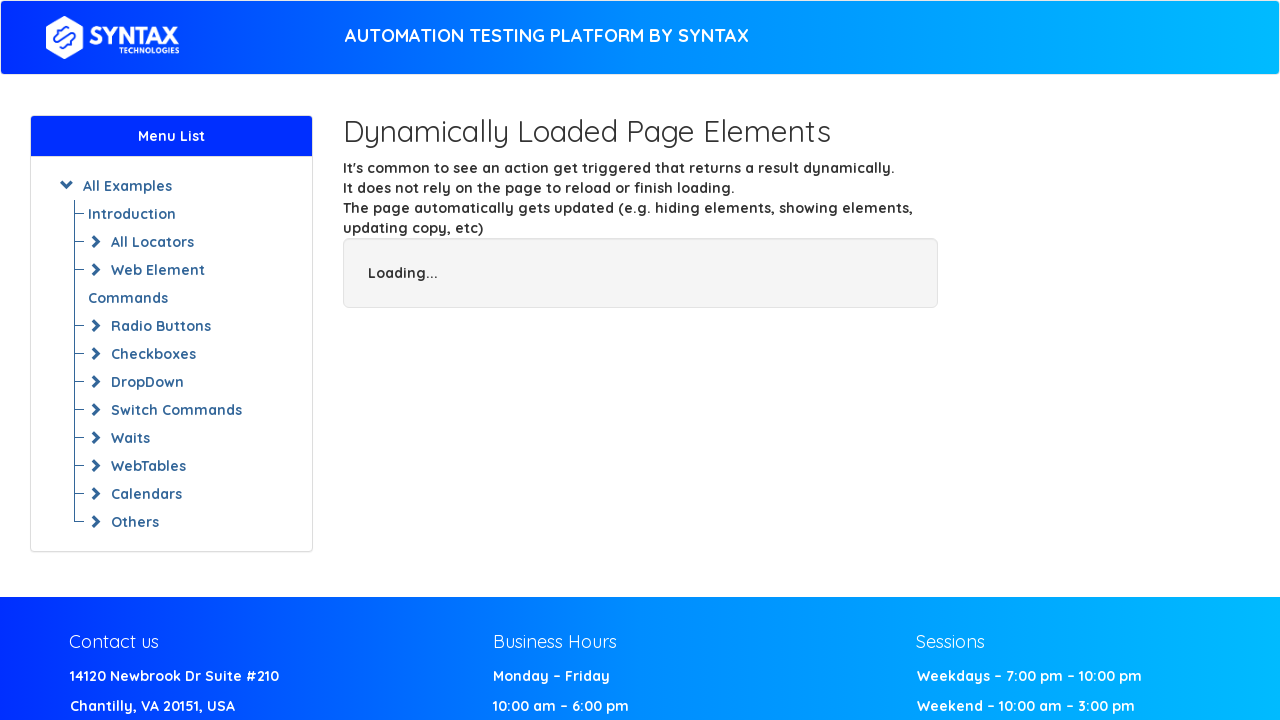

Located welcome text element
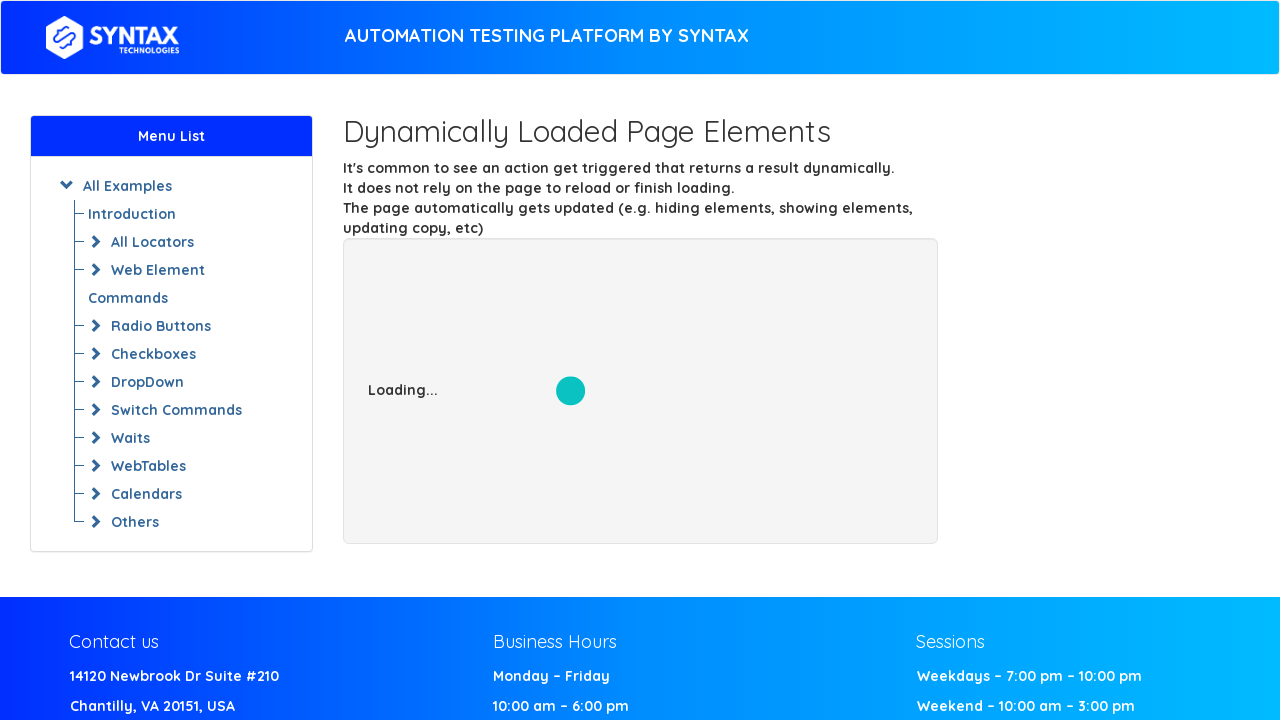

Retrieved text content: 'Welcome Syntax Technologies'
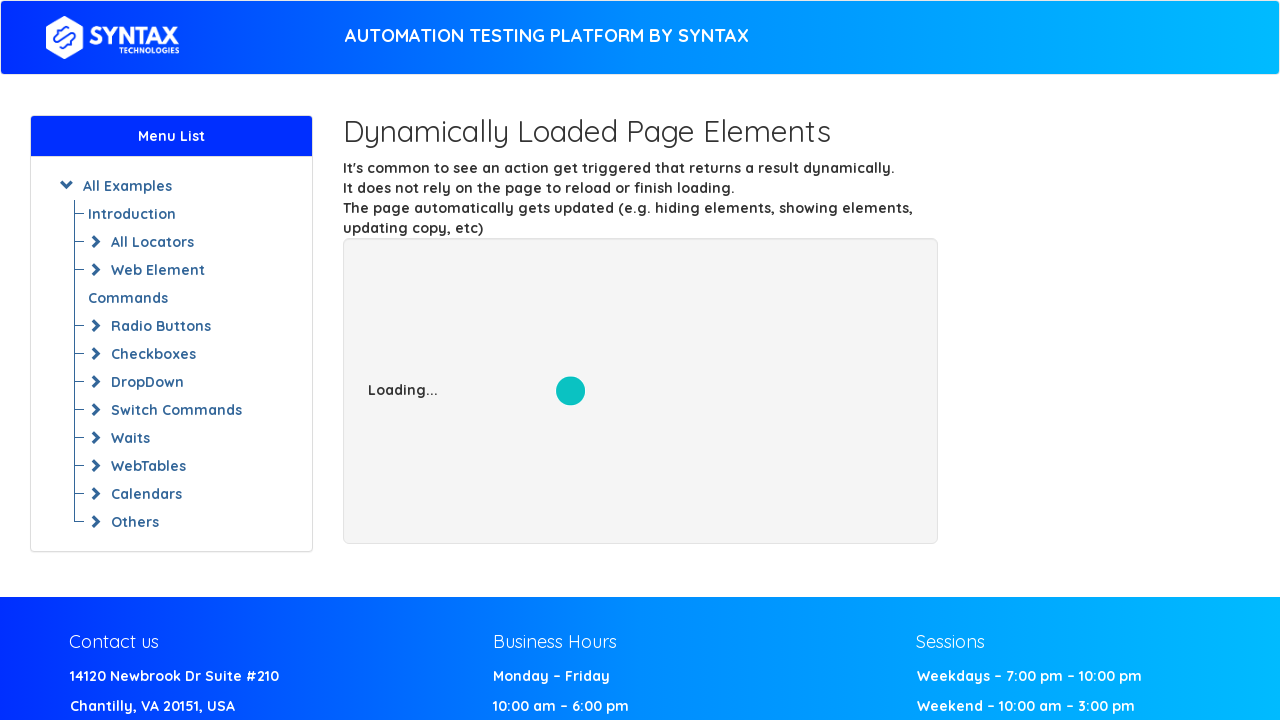

Printed text content to console
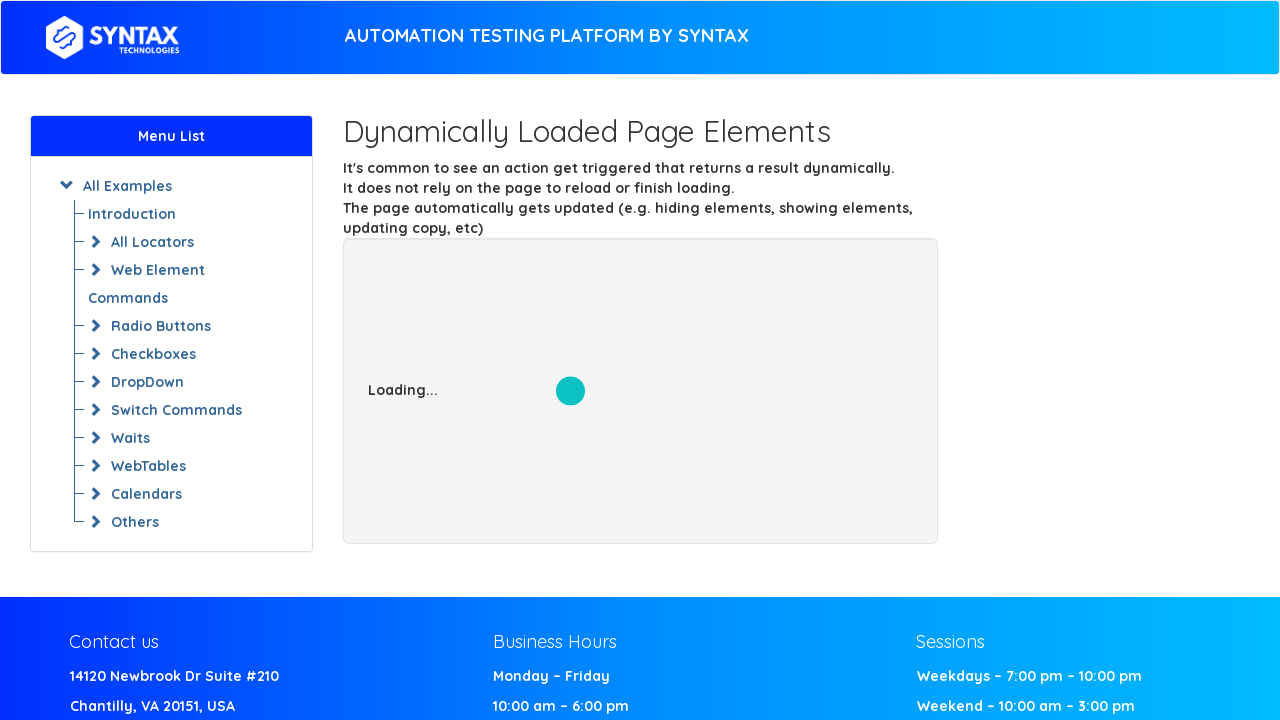

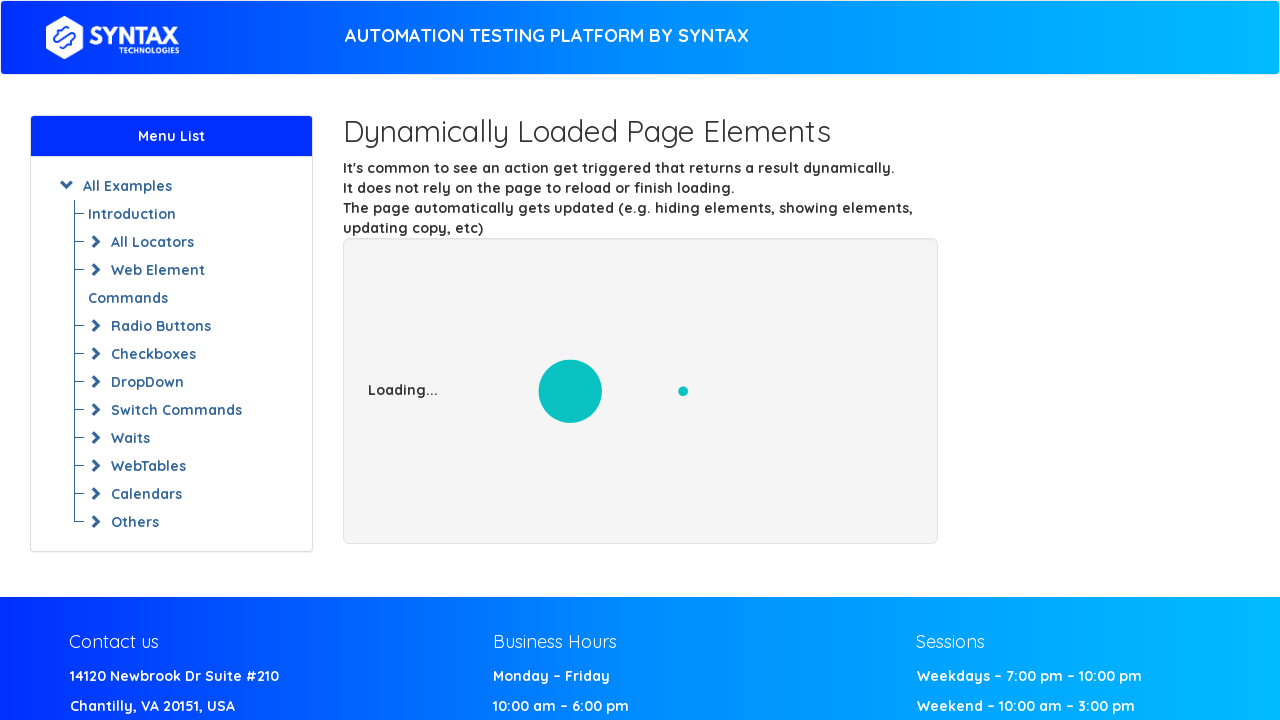